Tests Hacker News search with special characters that should return no results

Starting URL: https://news.ycombinator.com

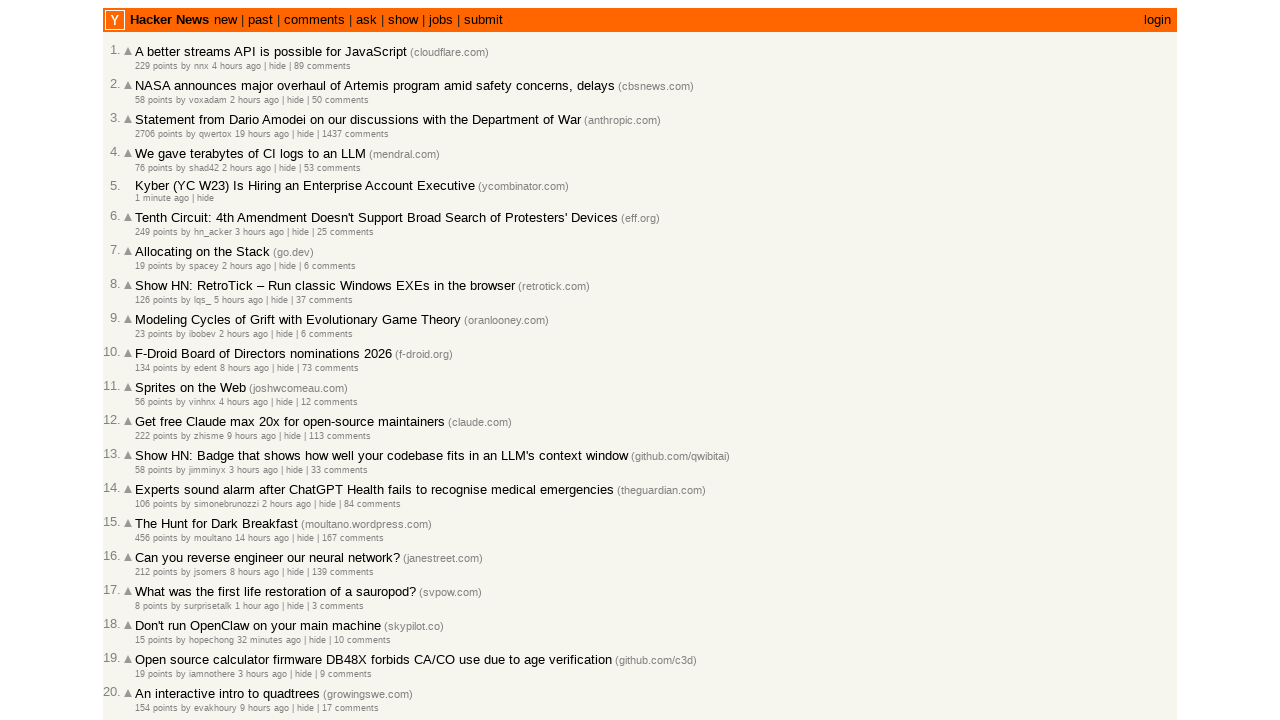

Filled search box with special characters '?*^^%' on input[name='q']
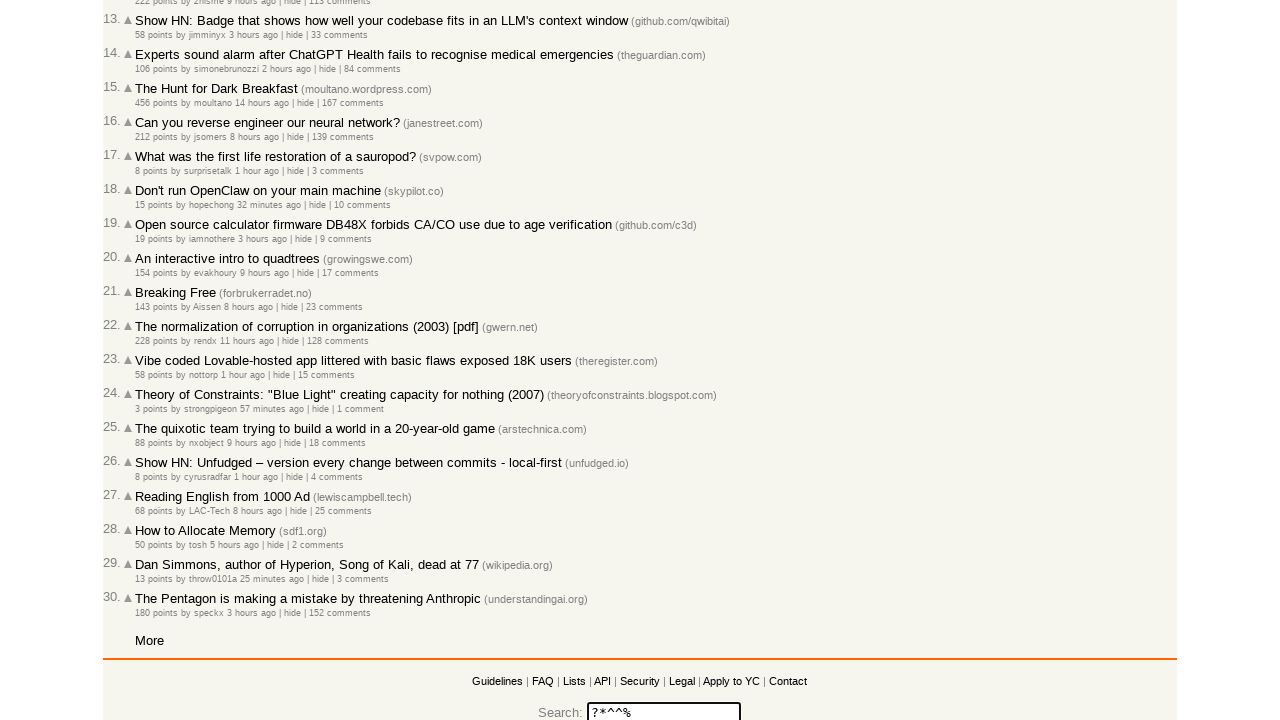

Submitted search by pressing Enter on input[name='q']
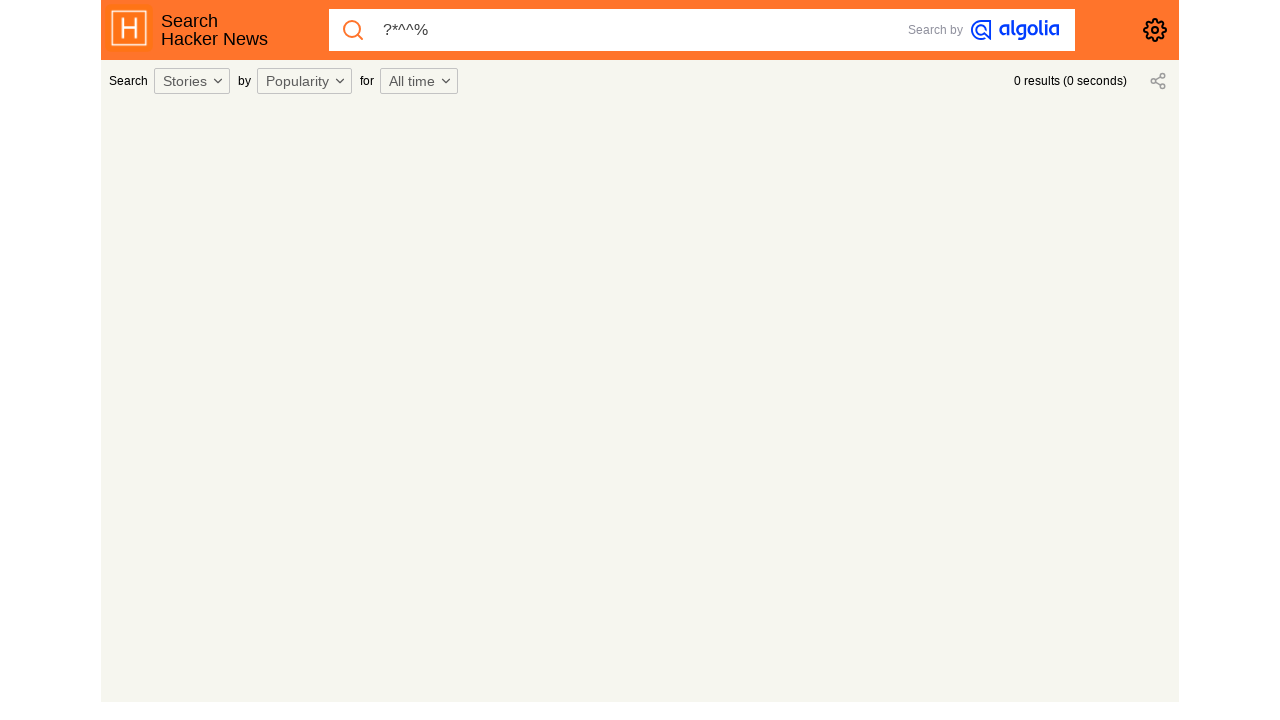

Waited for search results page to load completely
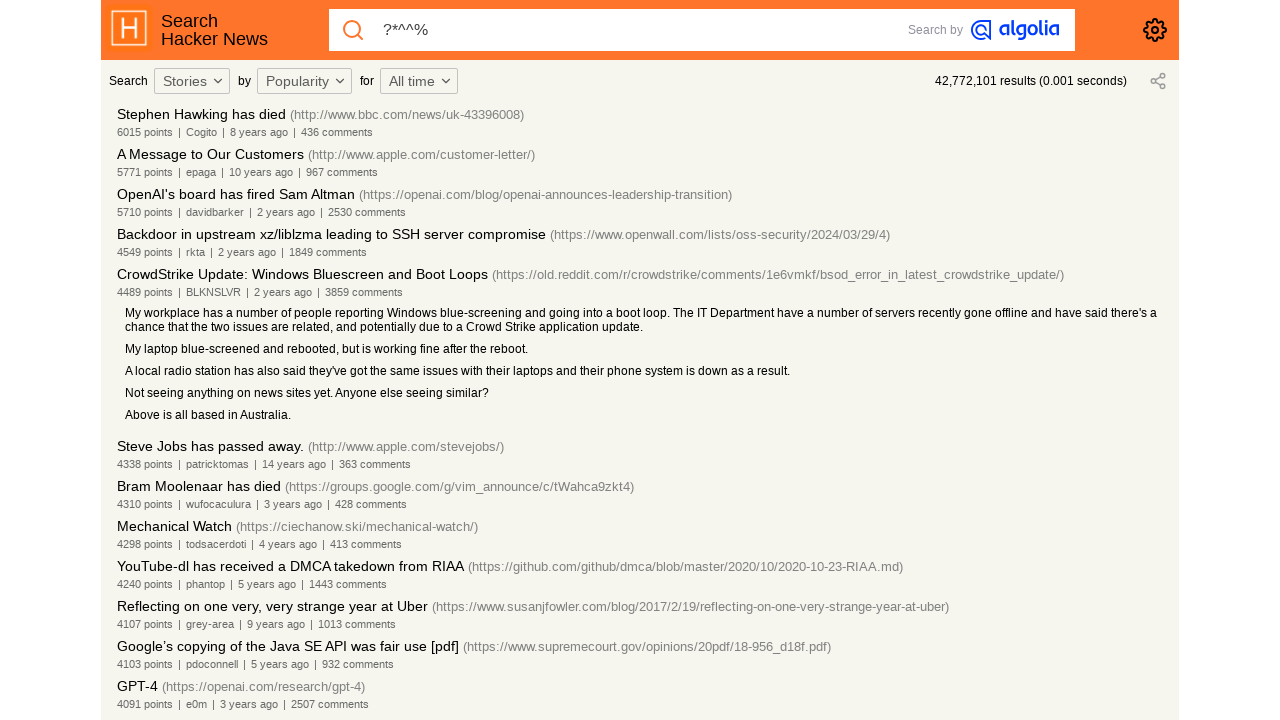

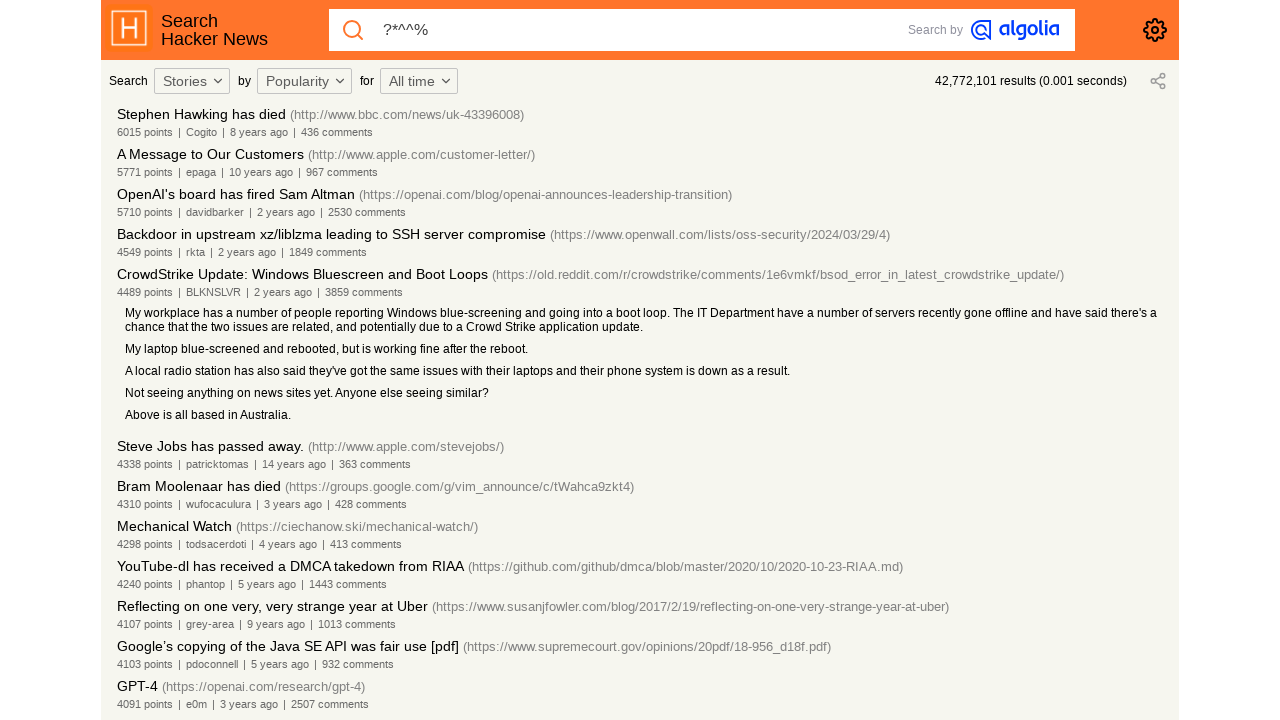